Tests hovering over the "Free Ebooks" menu item in the navigation bar

Starting URL: https://www.globalsqa.com/demo-site/

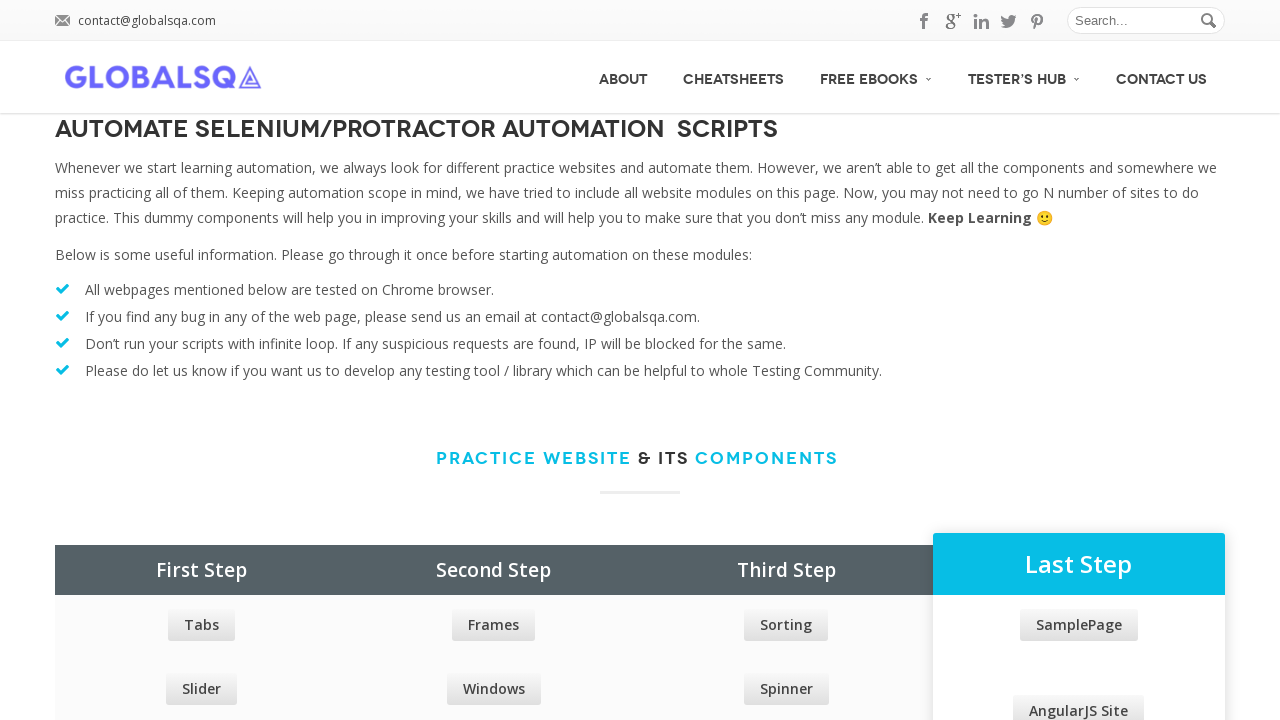

Located the 'Free Ebooks' menu item in the navigation bar
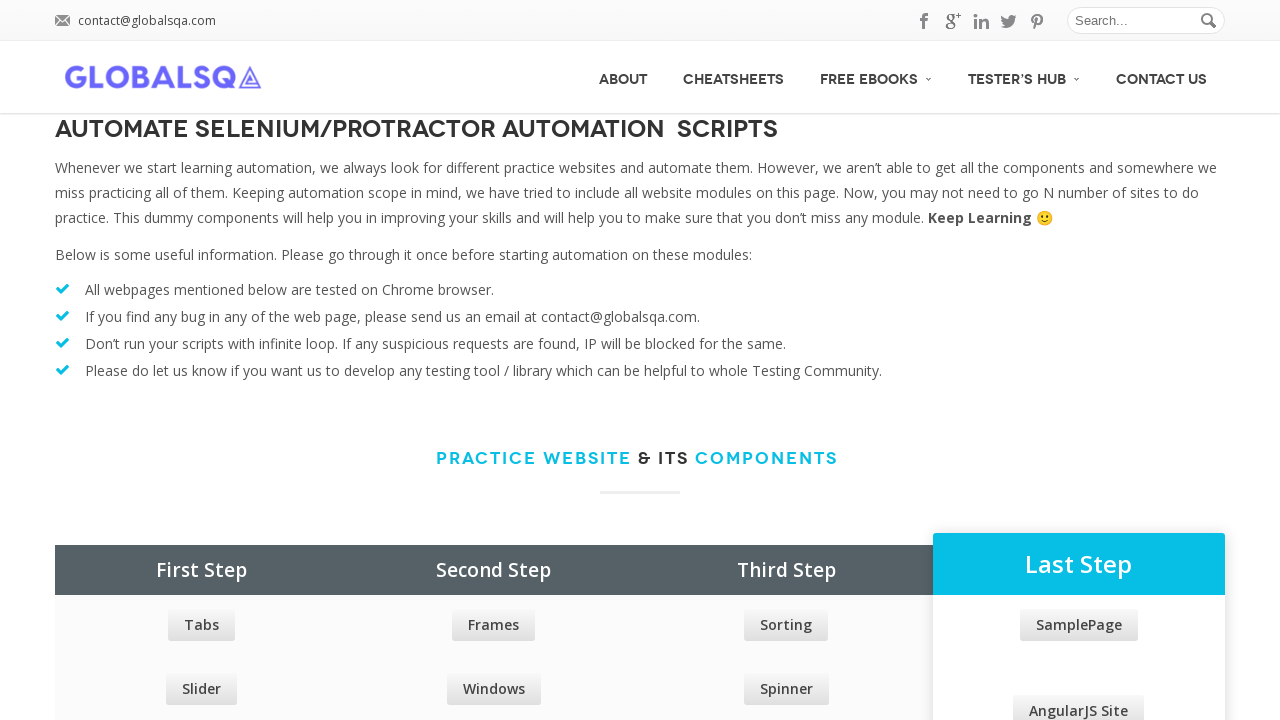

Hovered over the 'Free Ebooks' menu item at (876, 76) on #menu-item-7128 >> internal:has-text="Free Ebooks"i
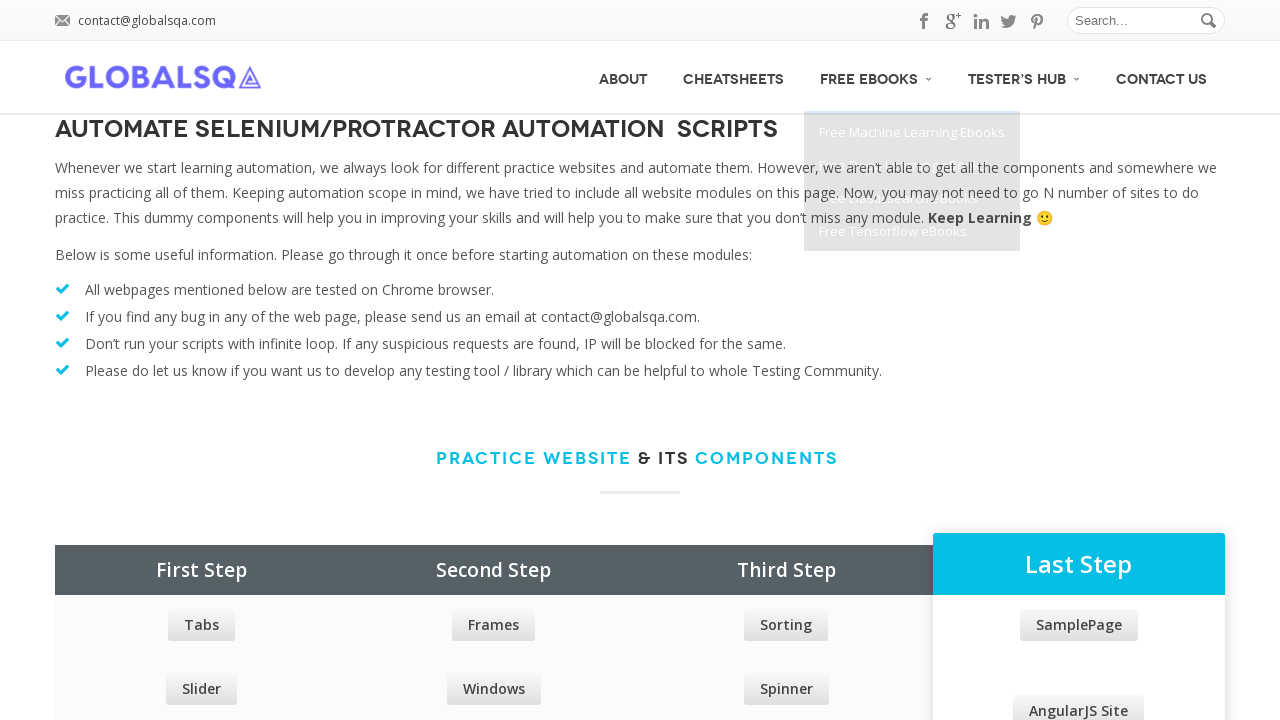

Dropdown menu became visible
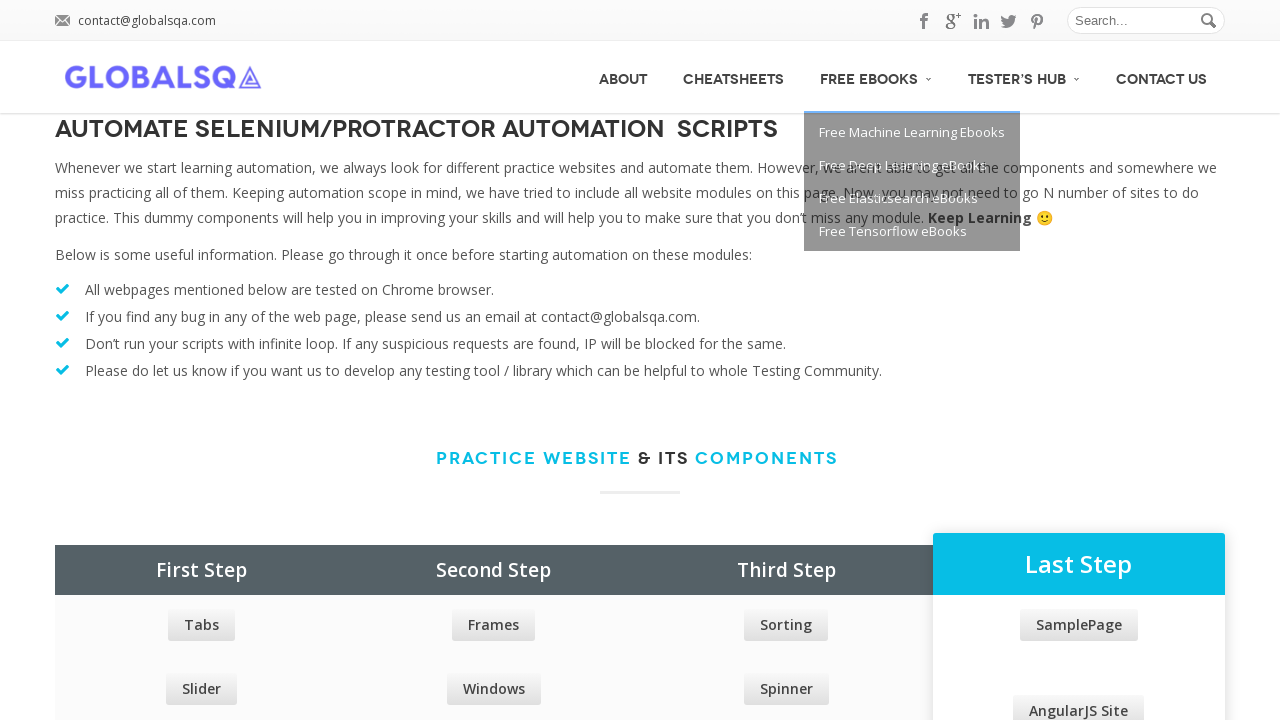

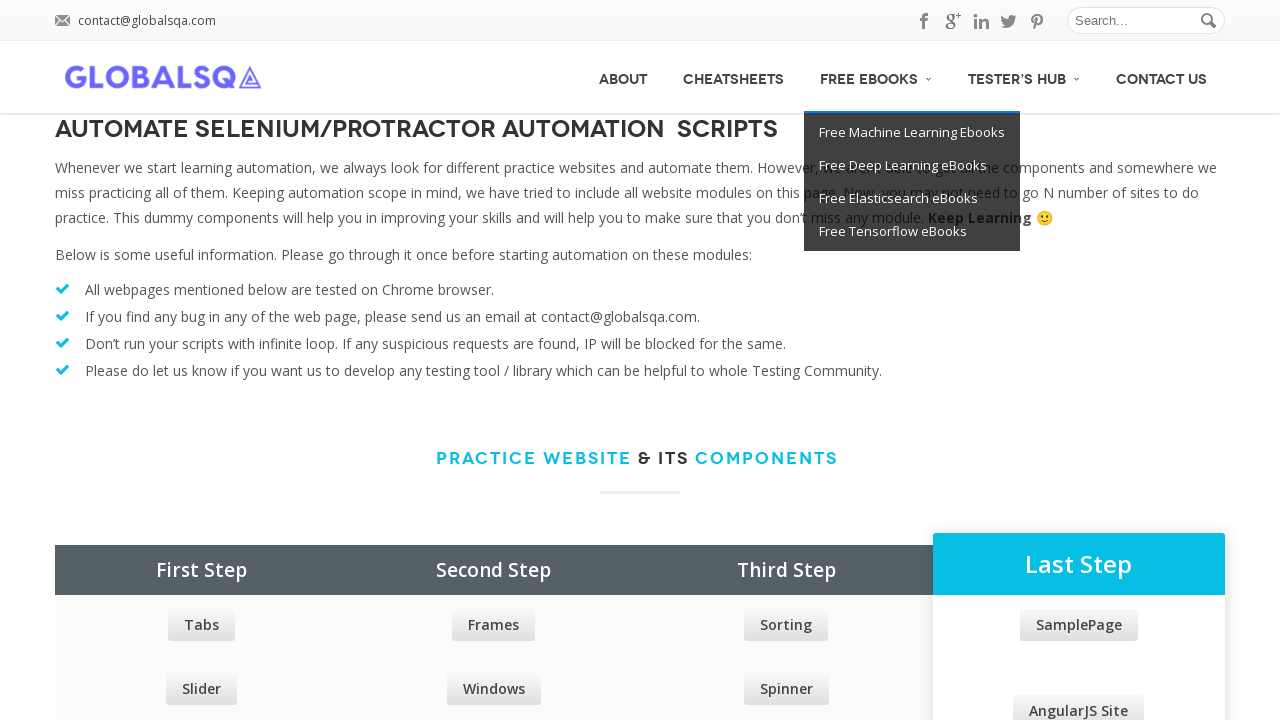